Tests textarea clear functionality by entering text and then clearing it

Starting URL: https://bonigarcia.dev/selenium-webdriver-java/

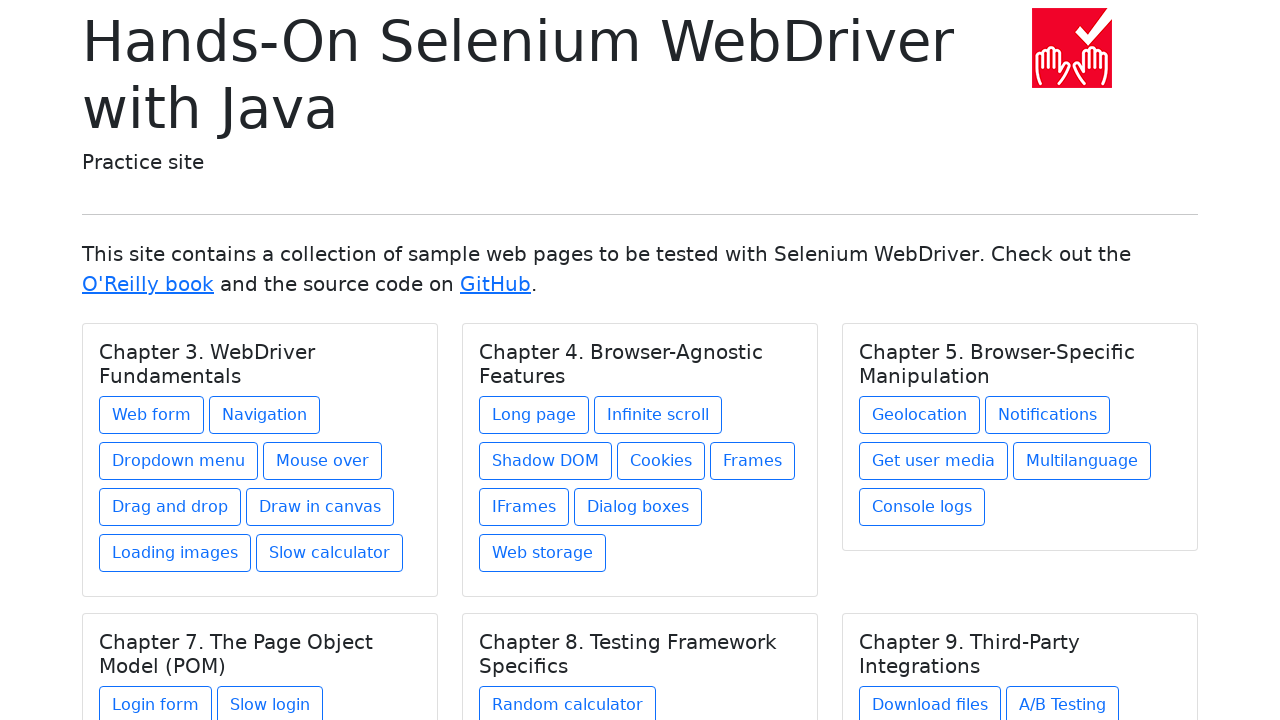

Clicked link to navigate to web form page at (152, 415) on a[href='web-form.html']
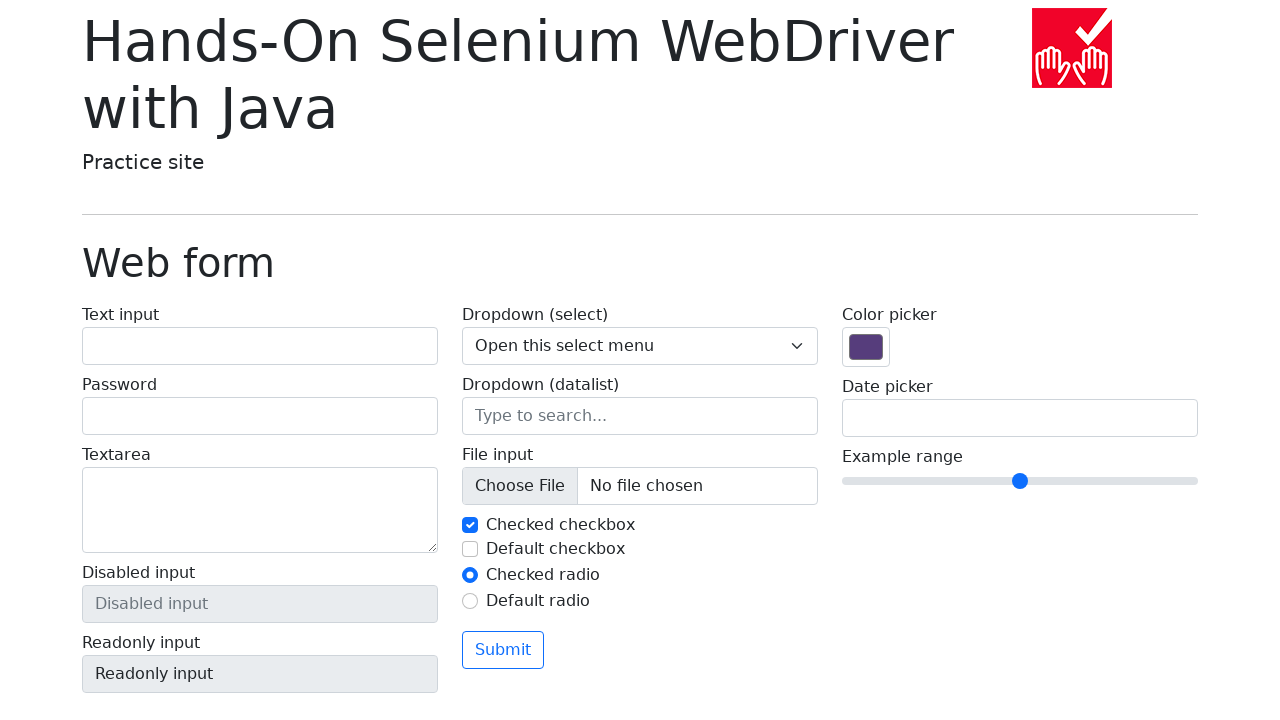

Filled textarea with long text on textarea.form-control
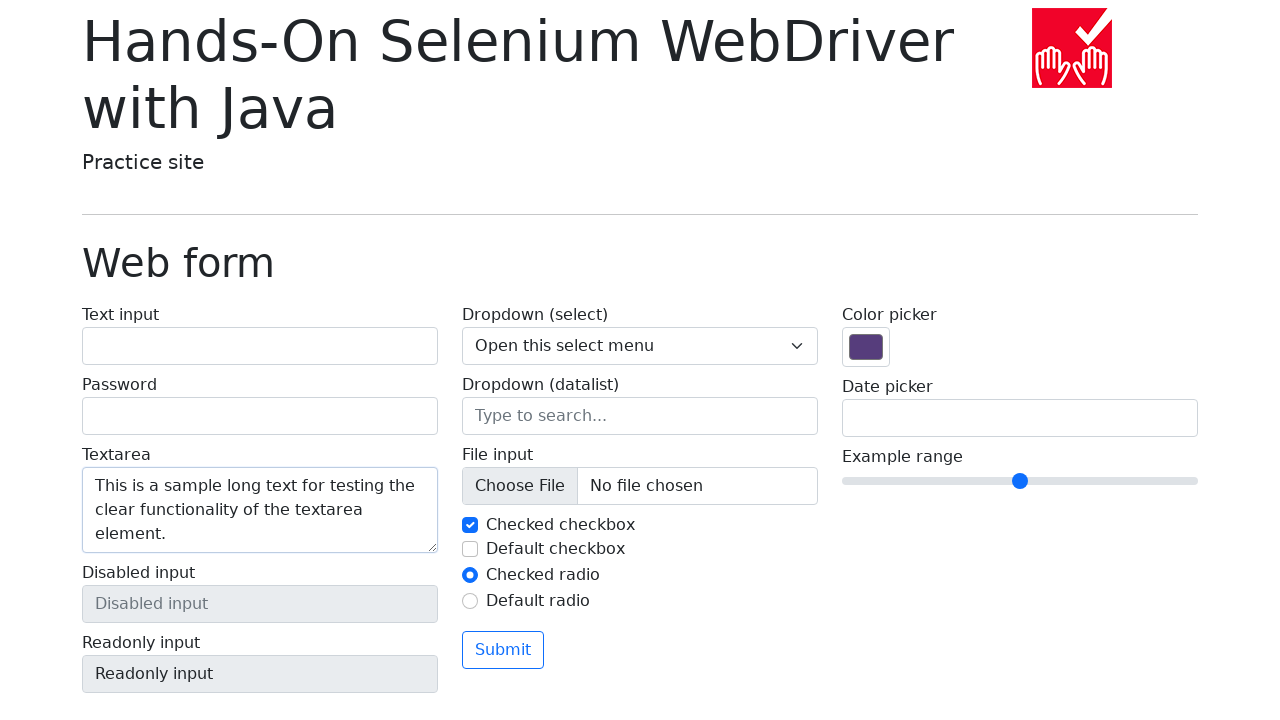

Cleared textarea by filling with empty string on textarea.form-control
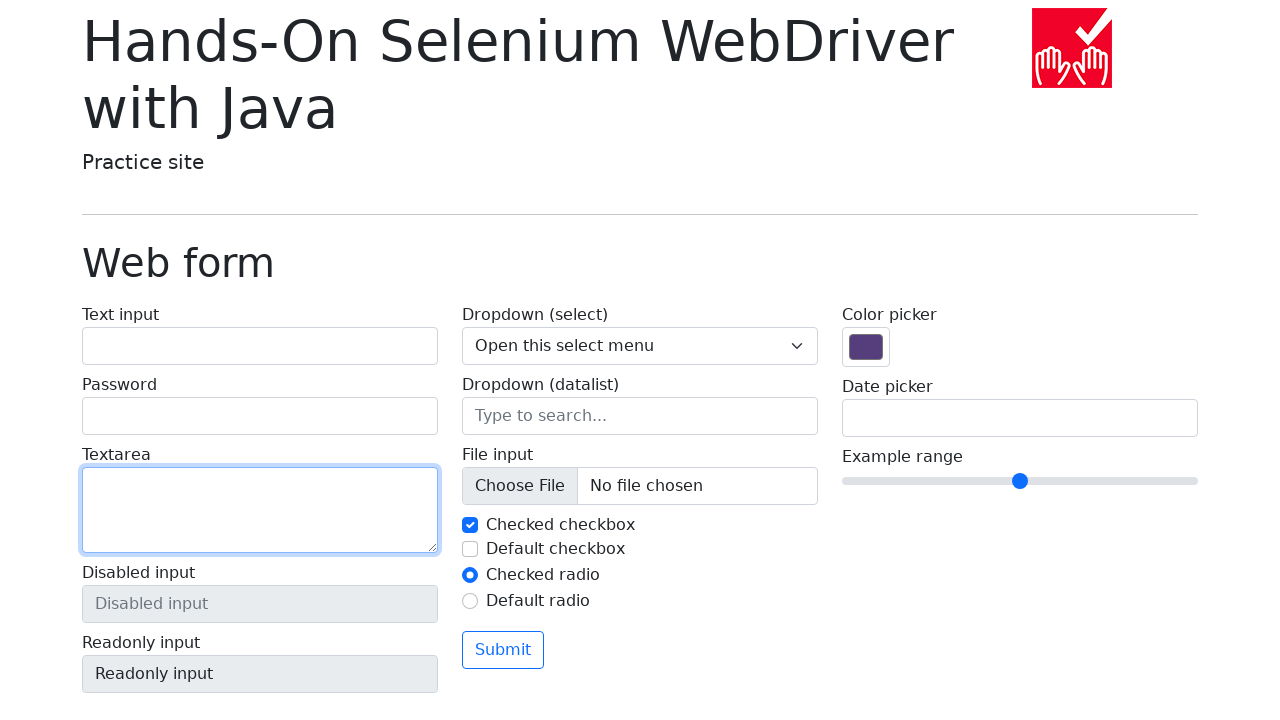

Verified textarea is empty
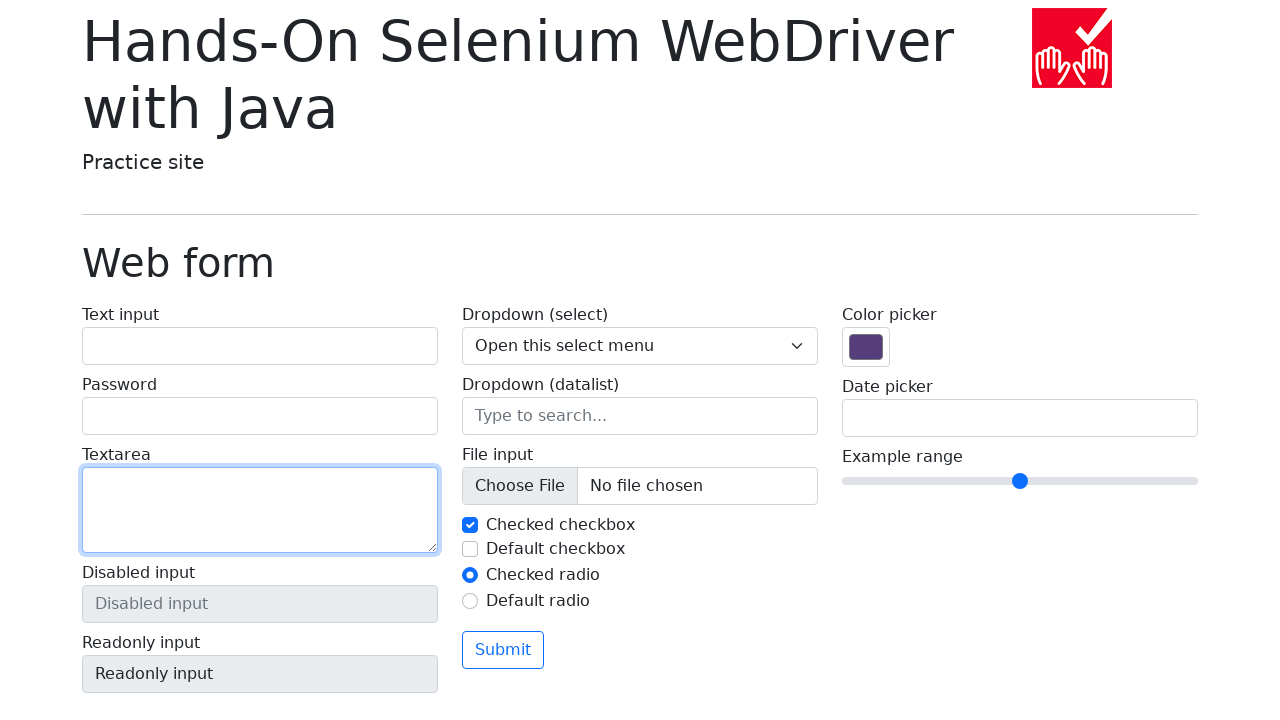

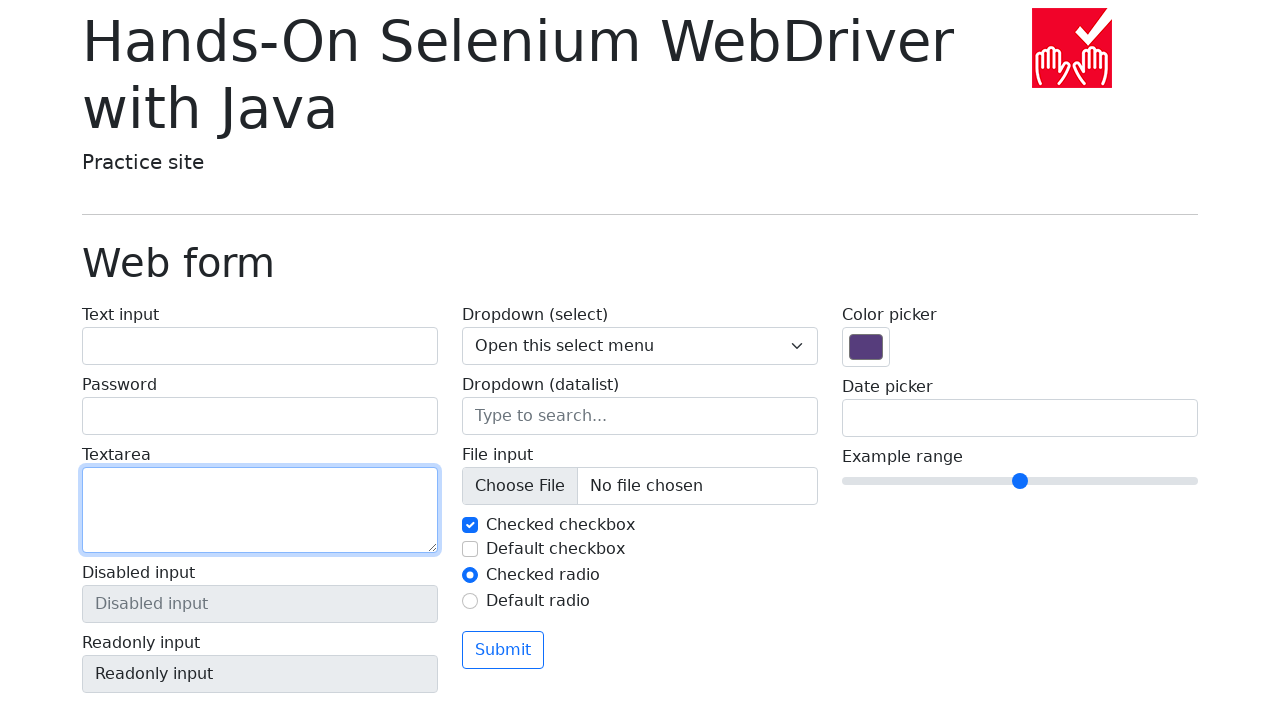